Navigates to NextLight homepage and verifies the page loads successfully

Starting URL: https://mynextlight.com/

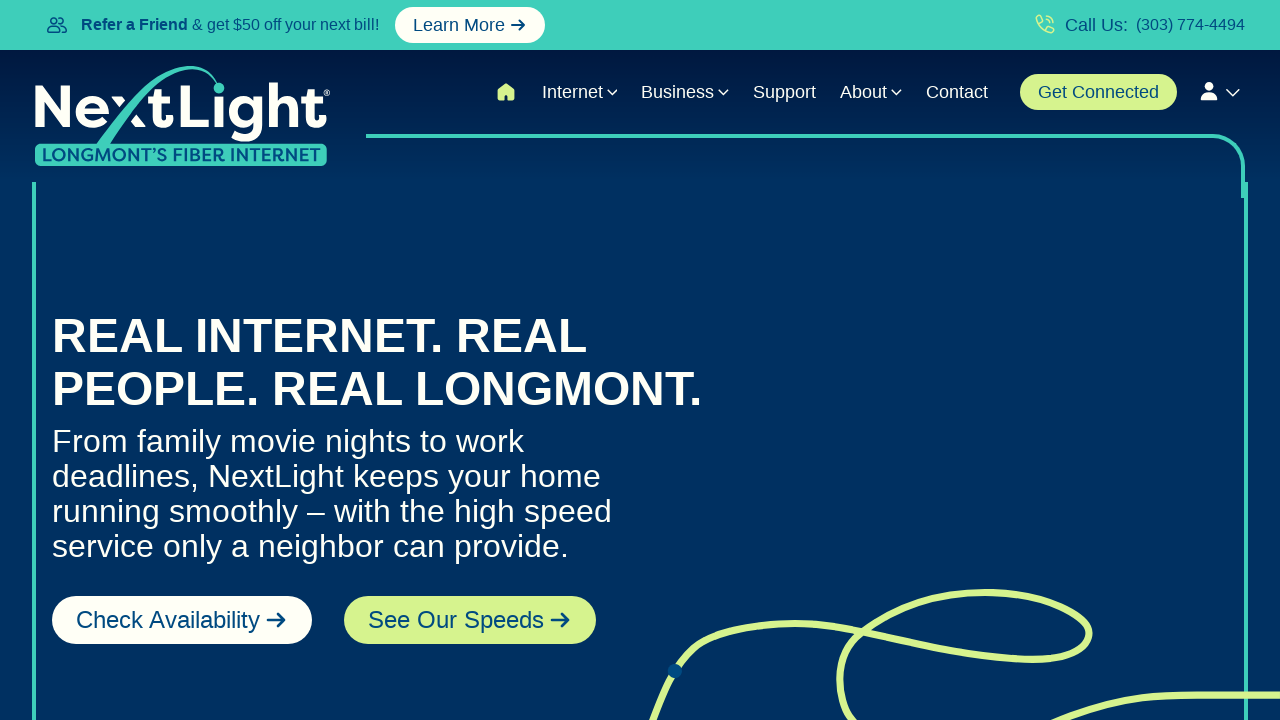

Waited for page to fully load (10s timeout)
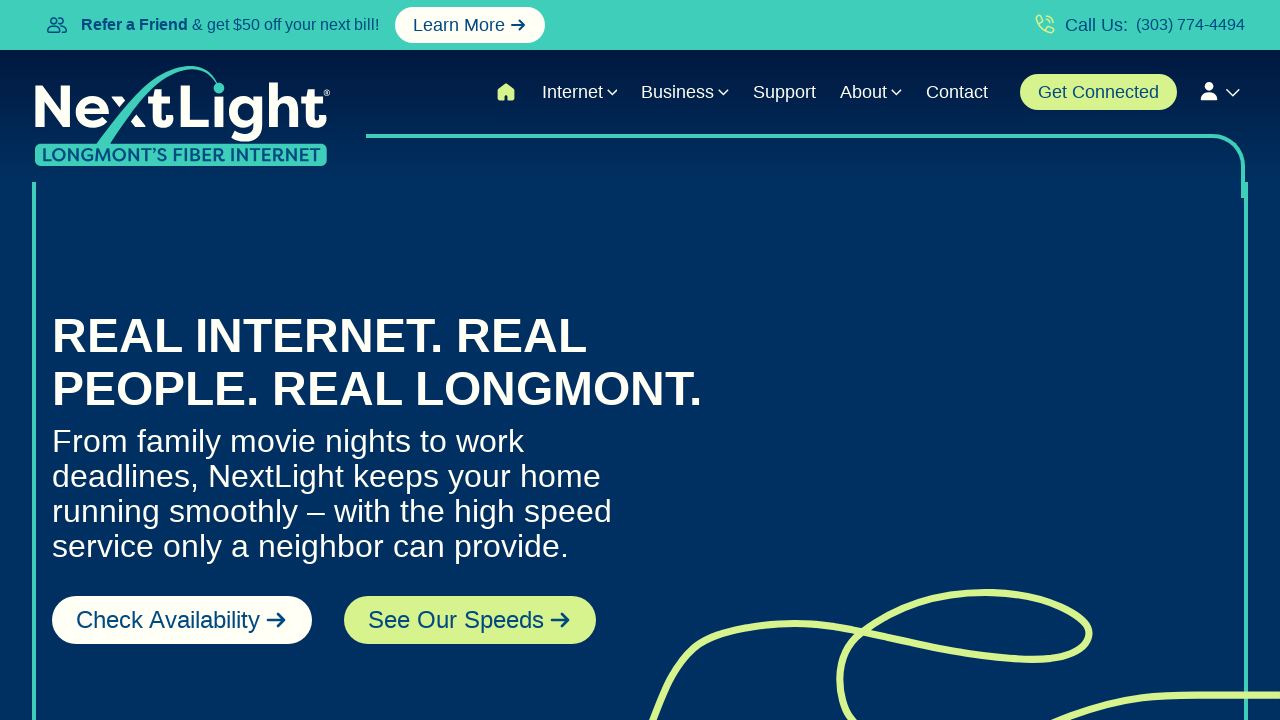

Verified body element is visible on NextLight homepage
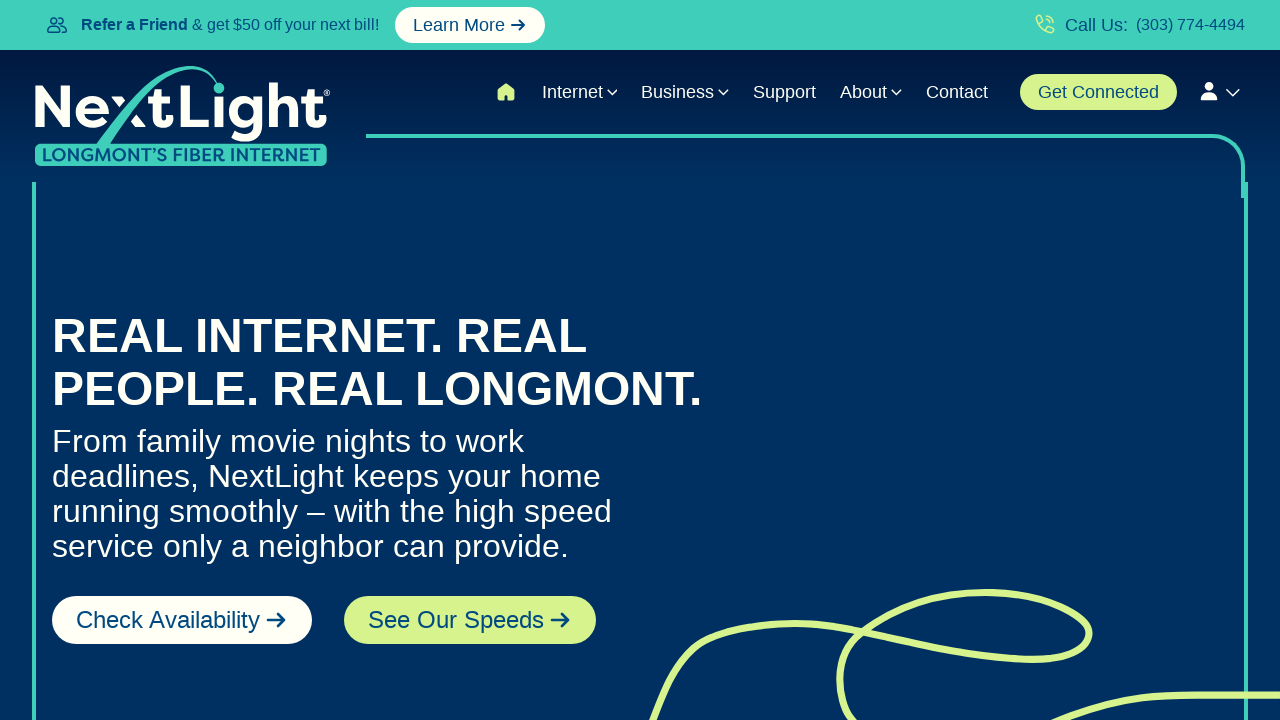

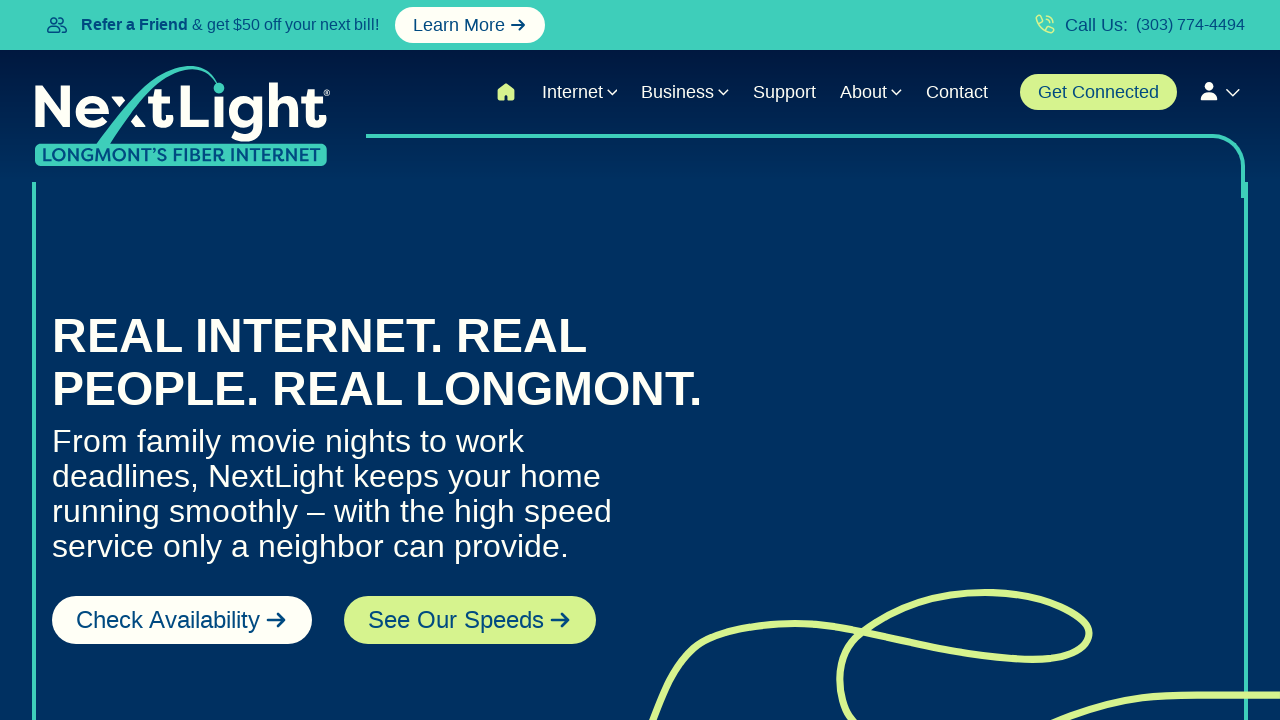